Tests the garage/service provider search functionality by navigating to customer service section, selecting search filters for garages in Ramat HaSharon with general specialization.

Starting URL: https://www.aig.co.il/

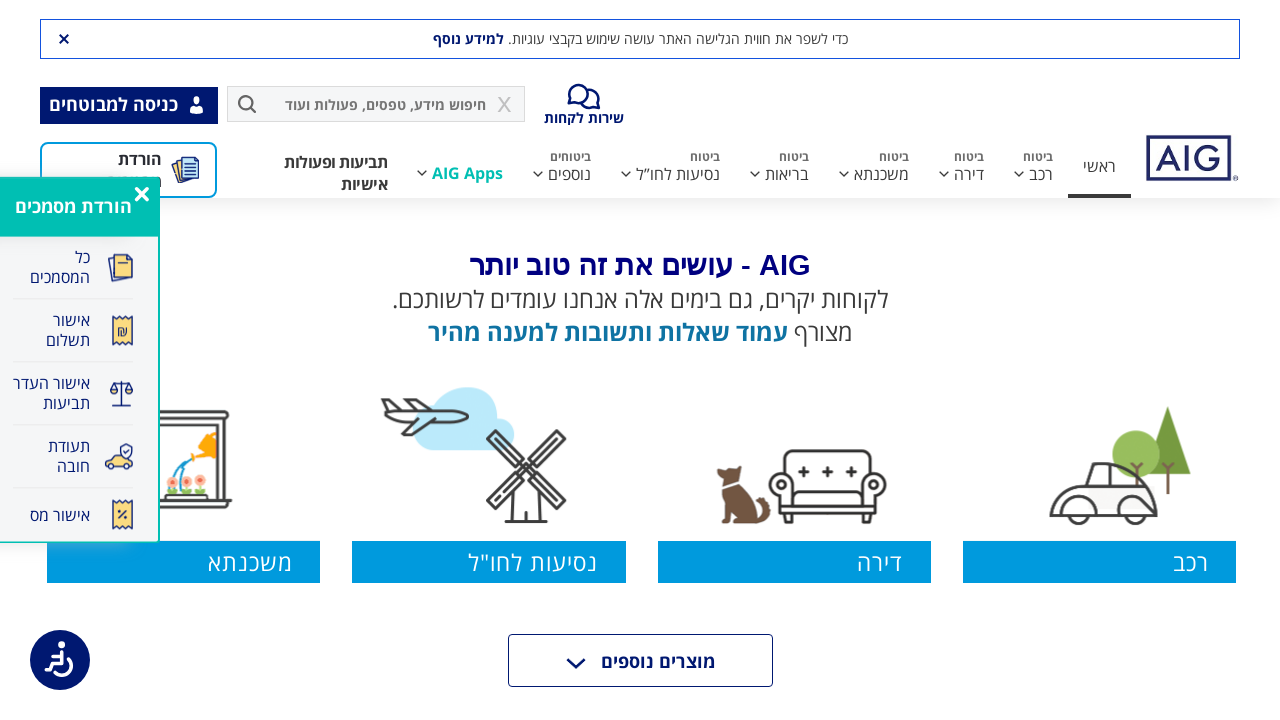

Set viewport to 1920x1080
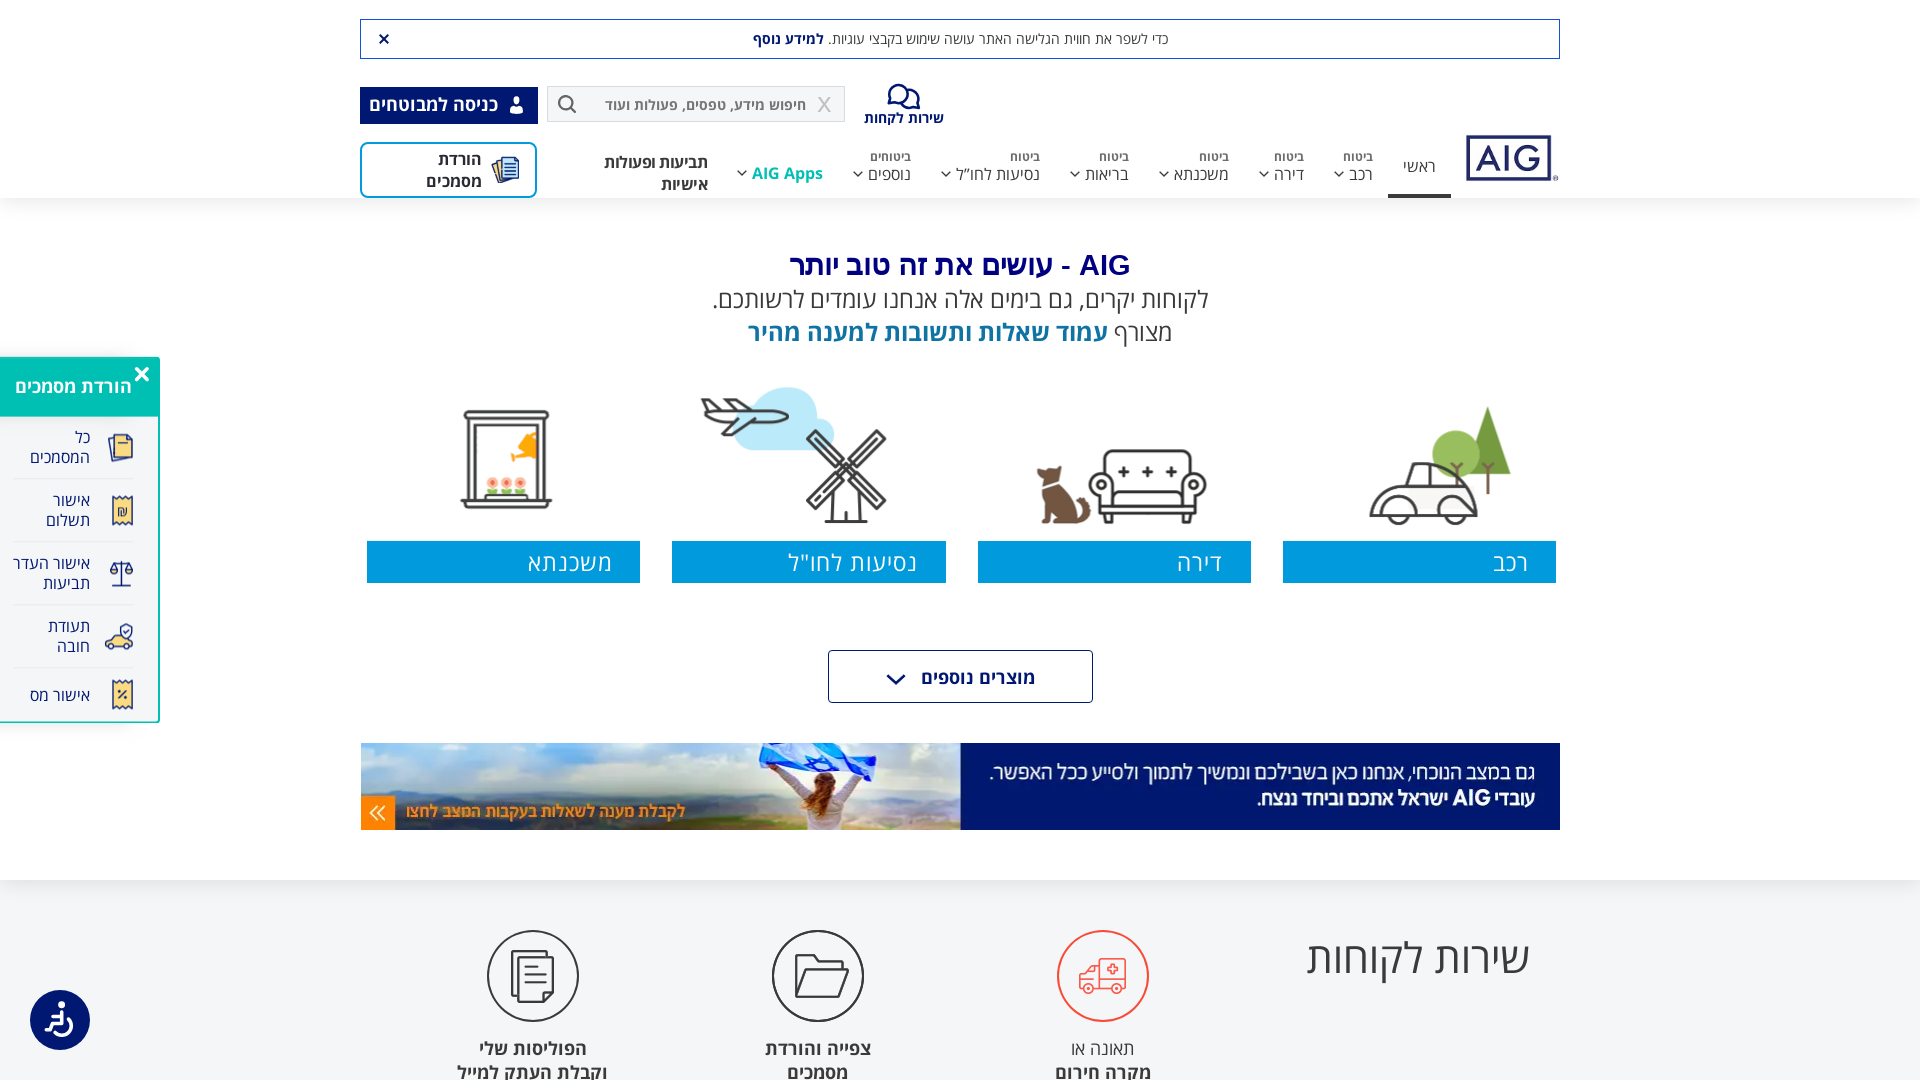

Clicked on customer service and claims menu at (633, 173) on #menu-1117-link
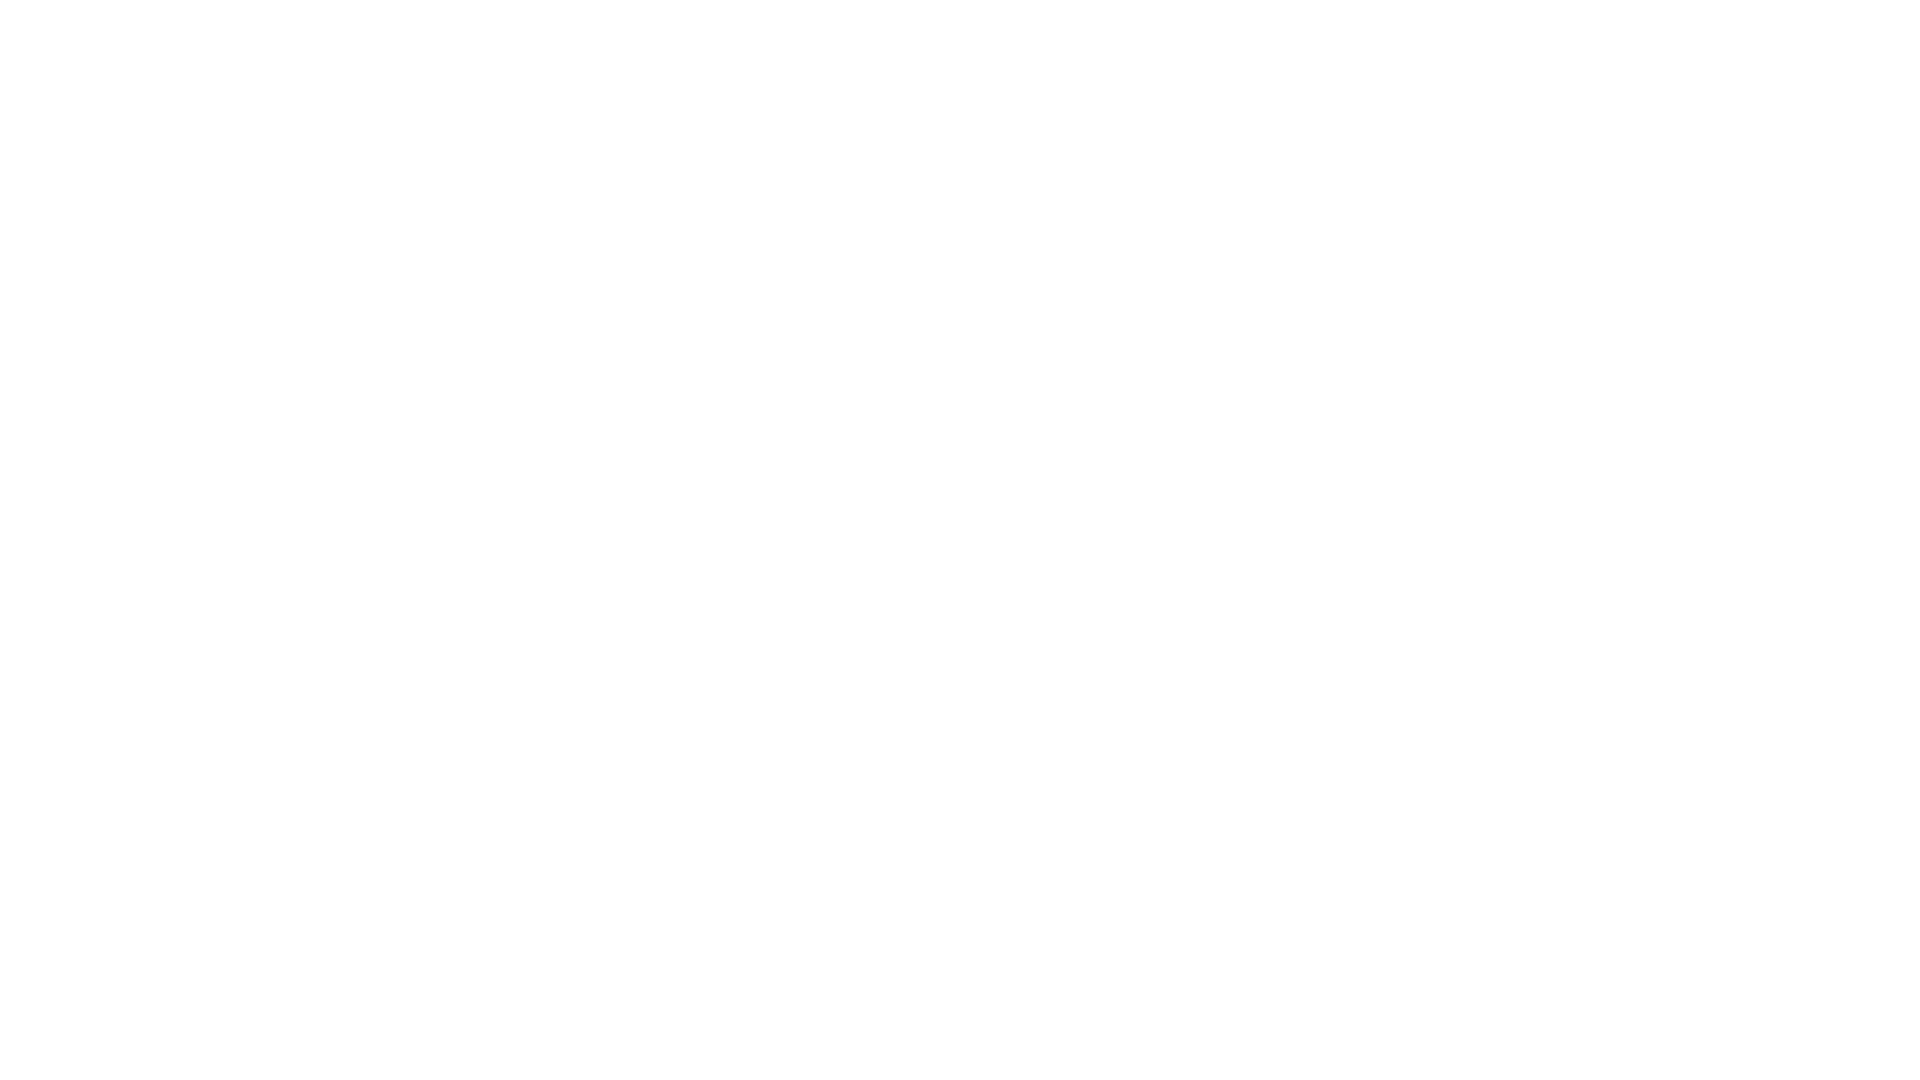

Clicked on 'Find professionals' option at (810, 877) on xpath=//strong[text()='איתור בעלי מקצוע']
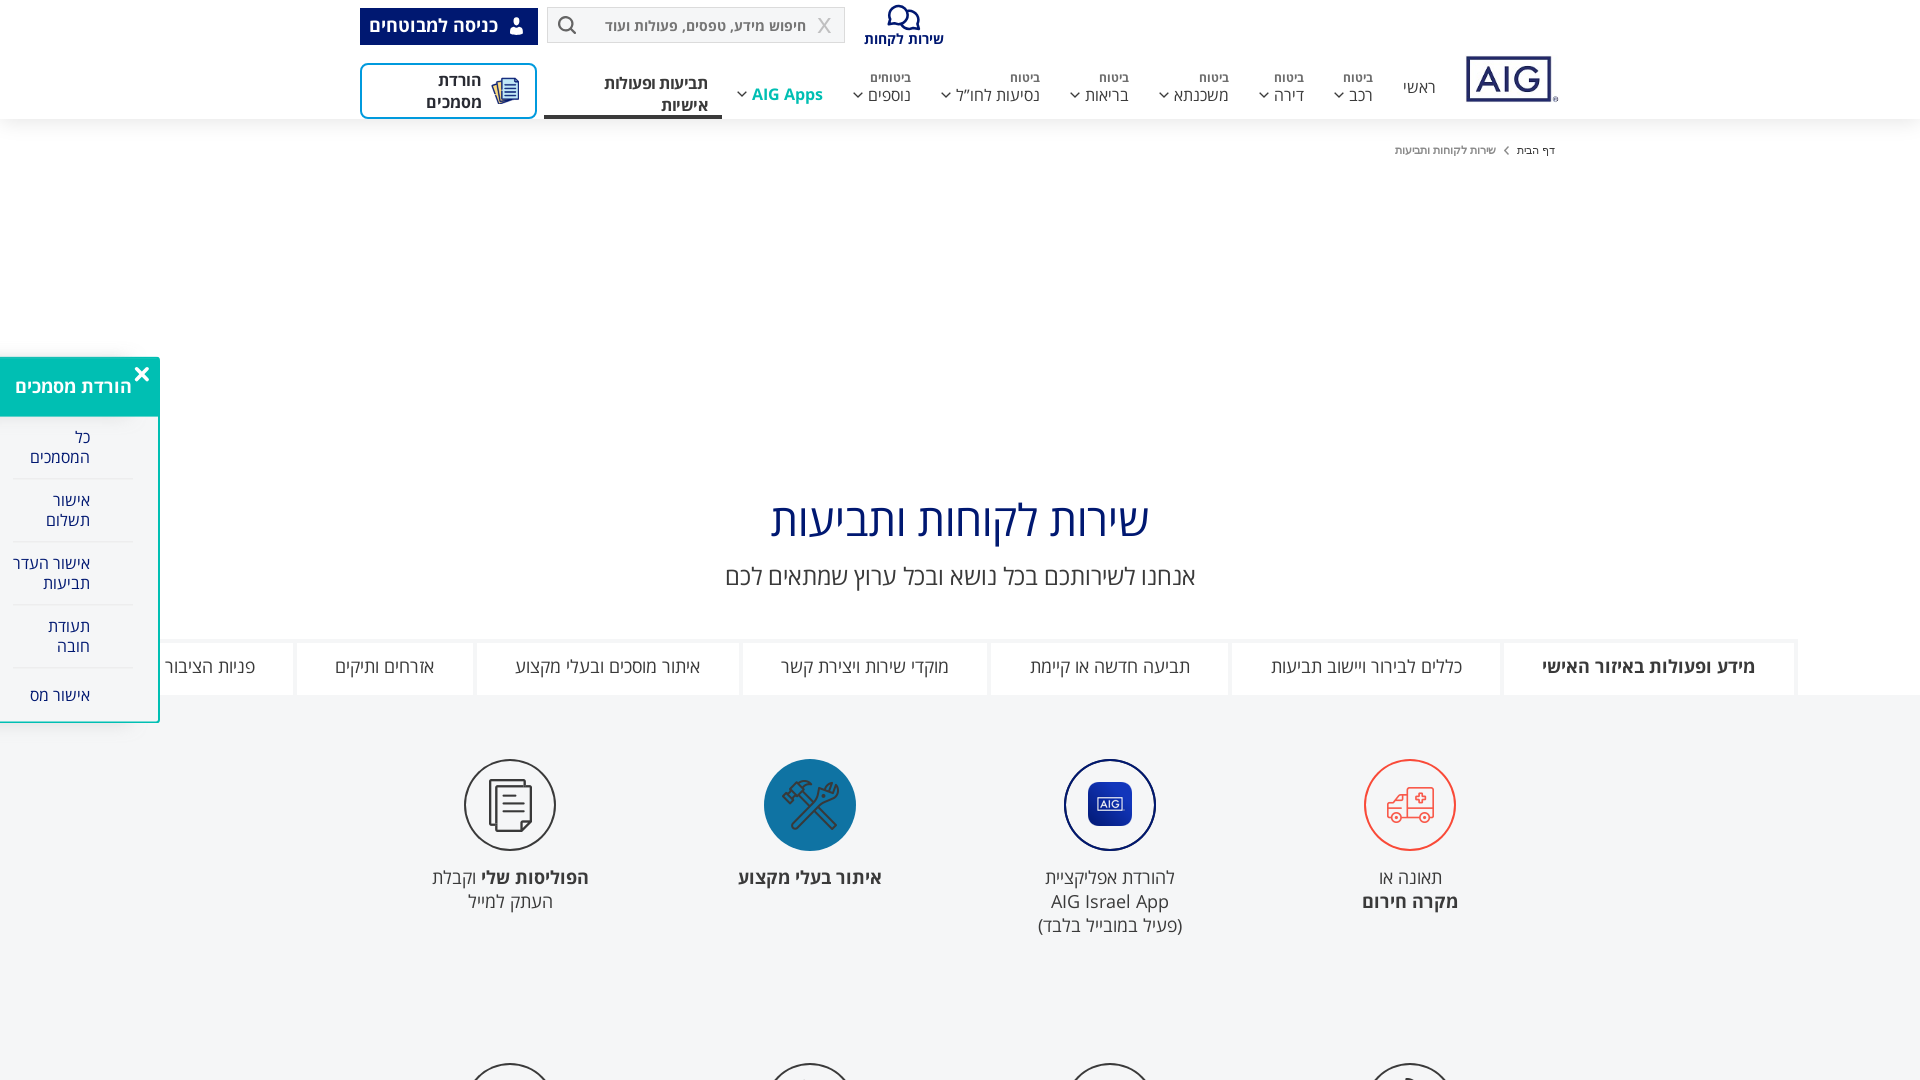

Clicked on 'Find garages and professionals' at (621, 666) on xpath=//span[text()='איתור מוסכים ובעלי מקצוע']
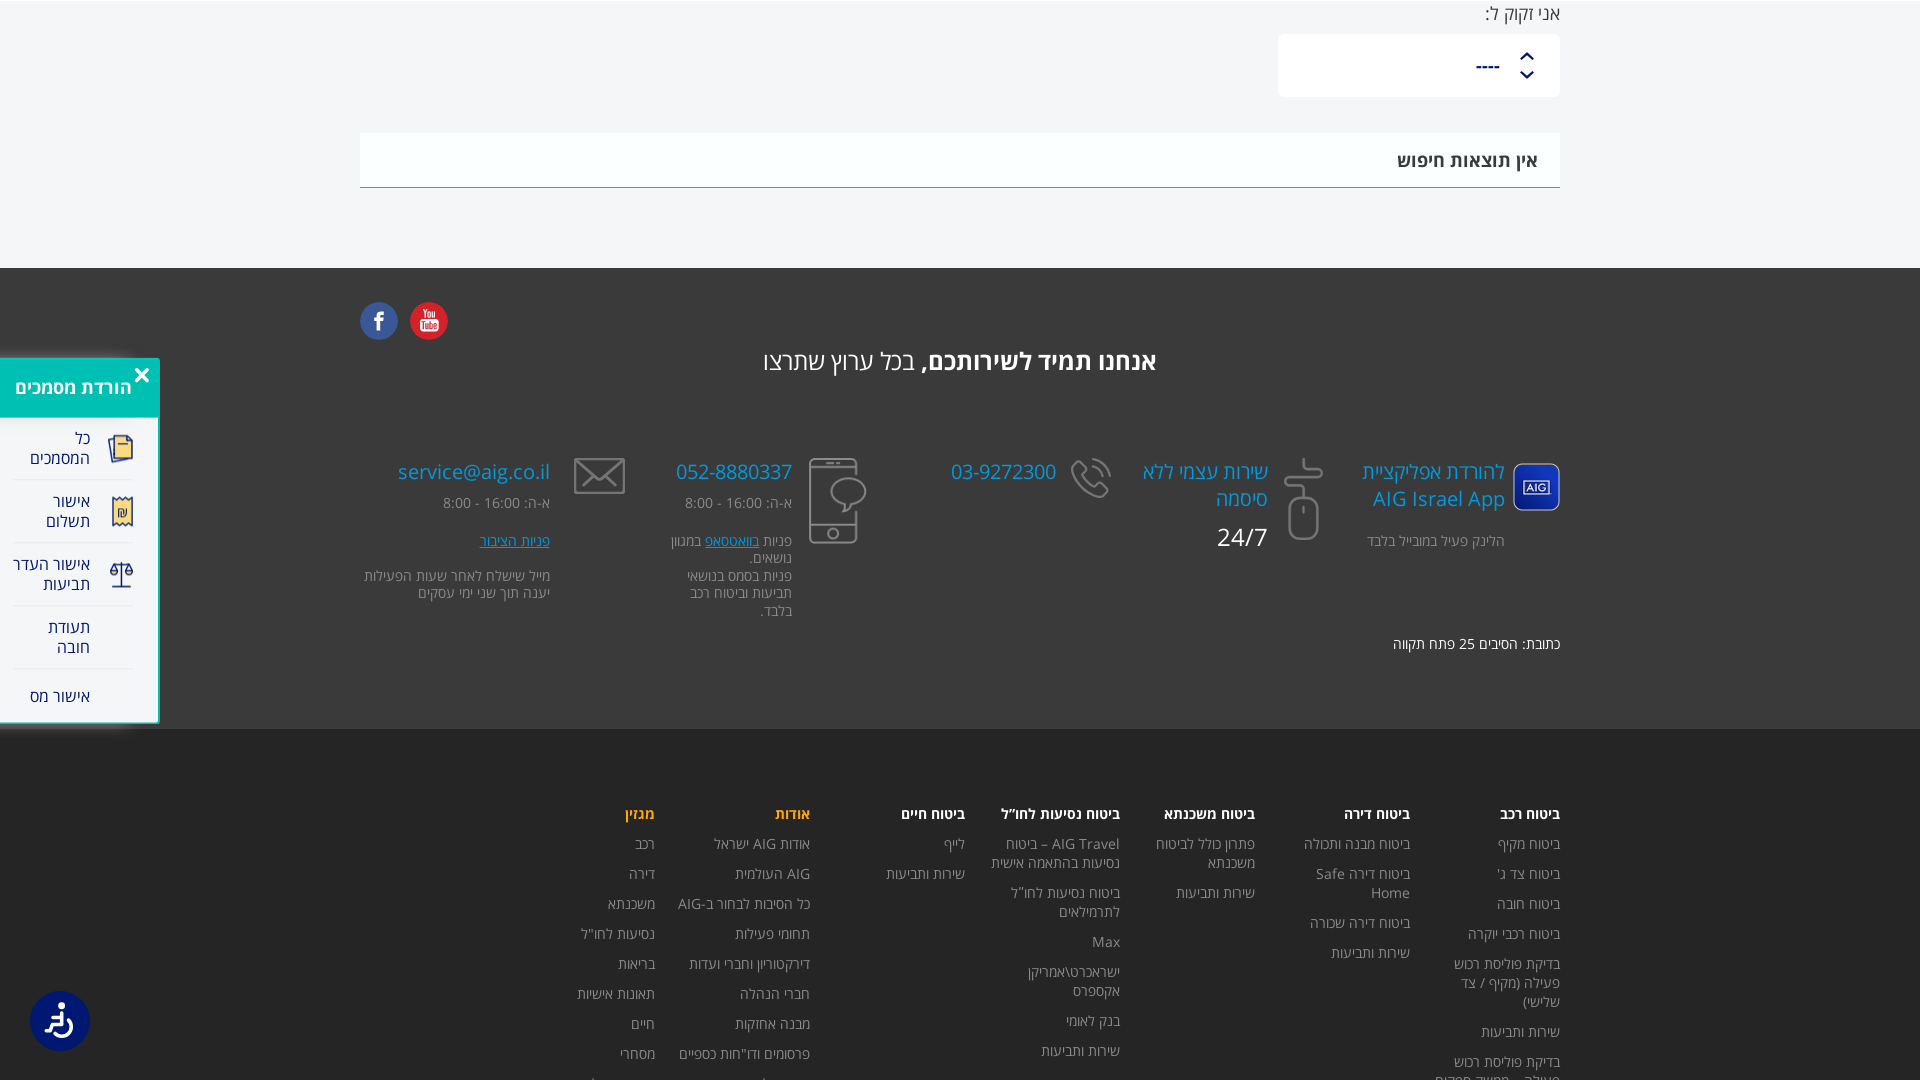

Selected 'Garages' from type dropdown on #filter-garages-type
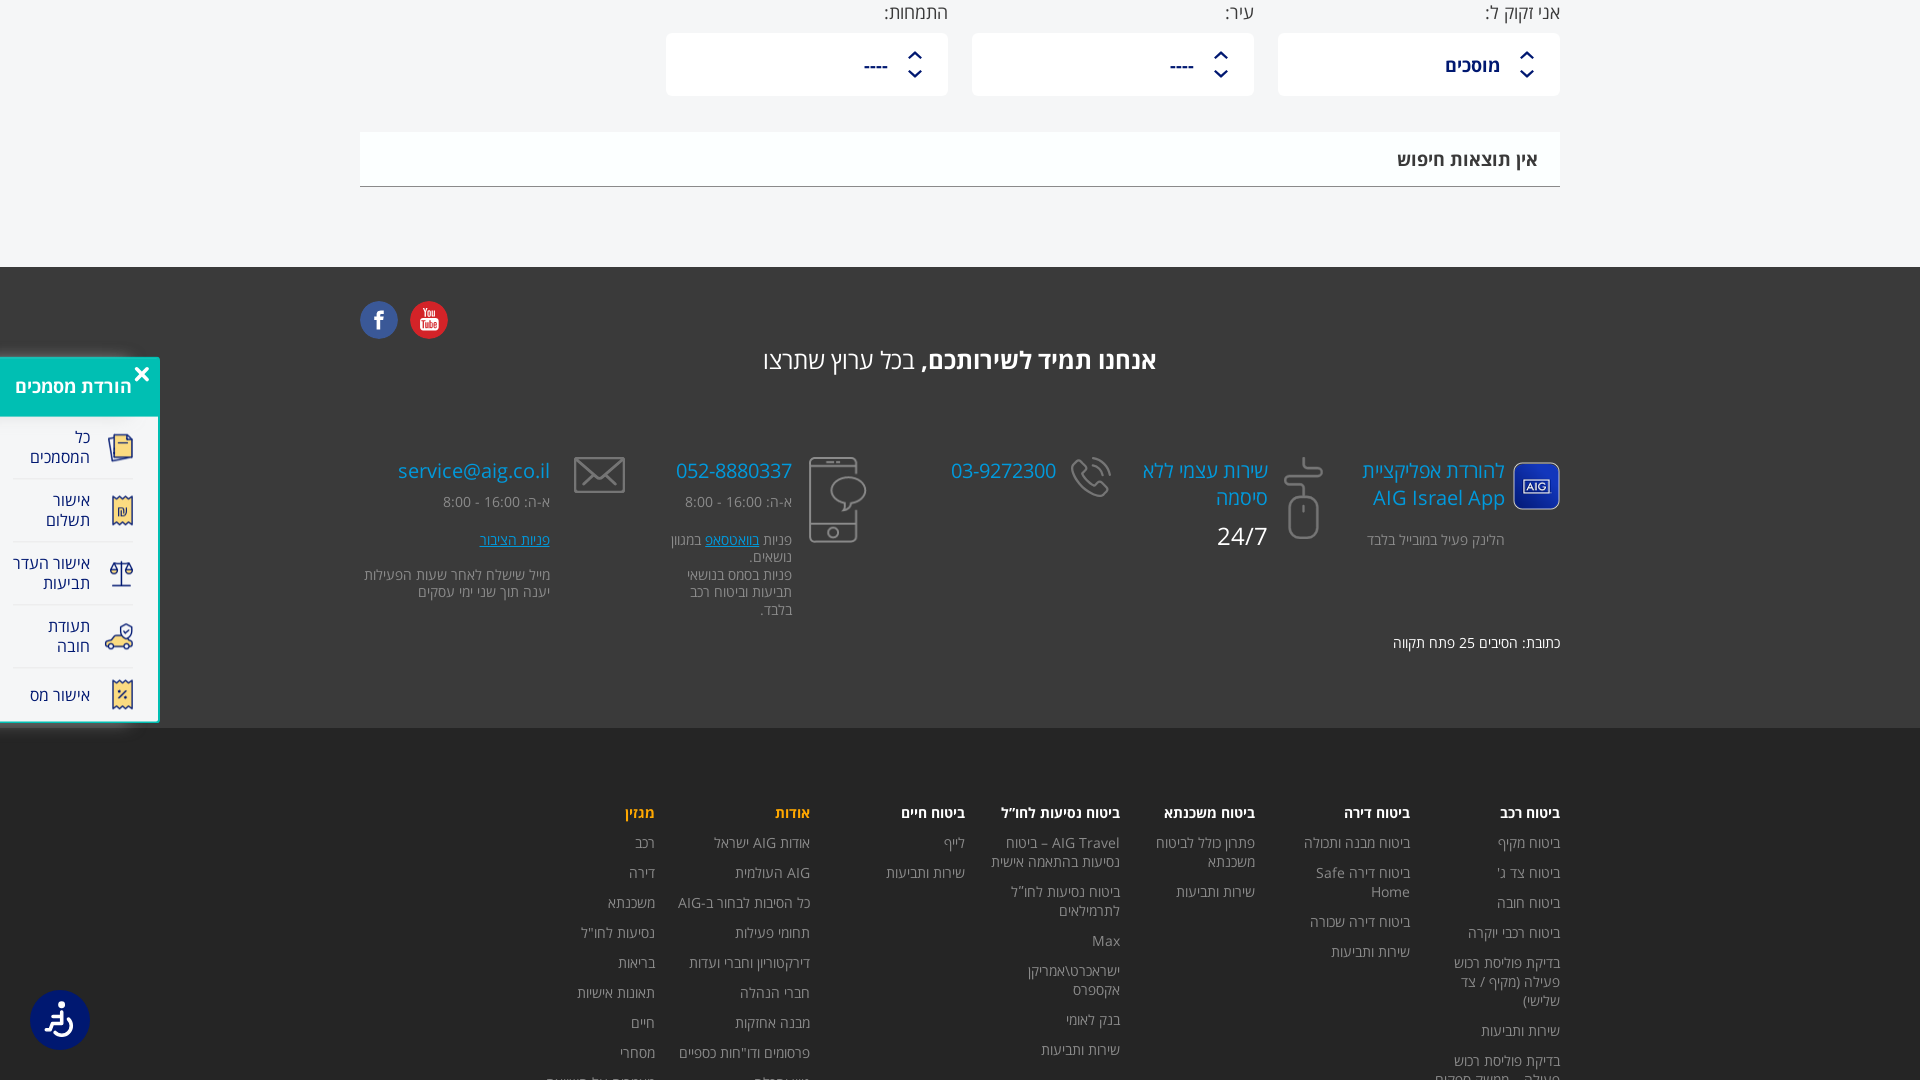

Selected 'Ramat HaSharon' from city dropdown on #filter-garages-city
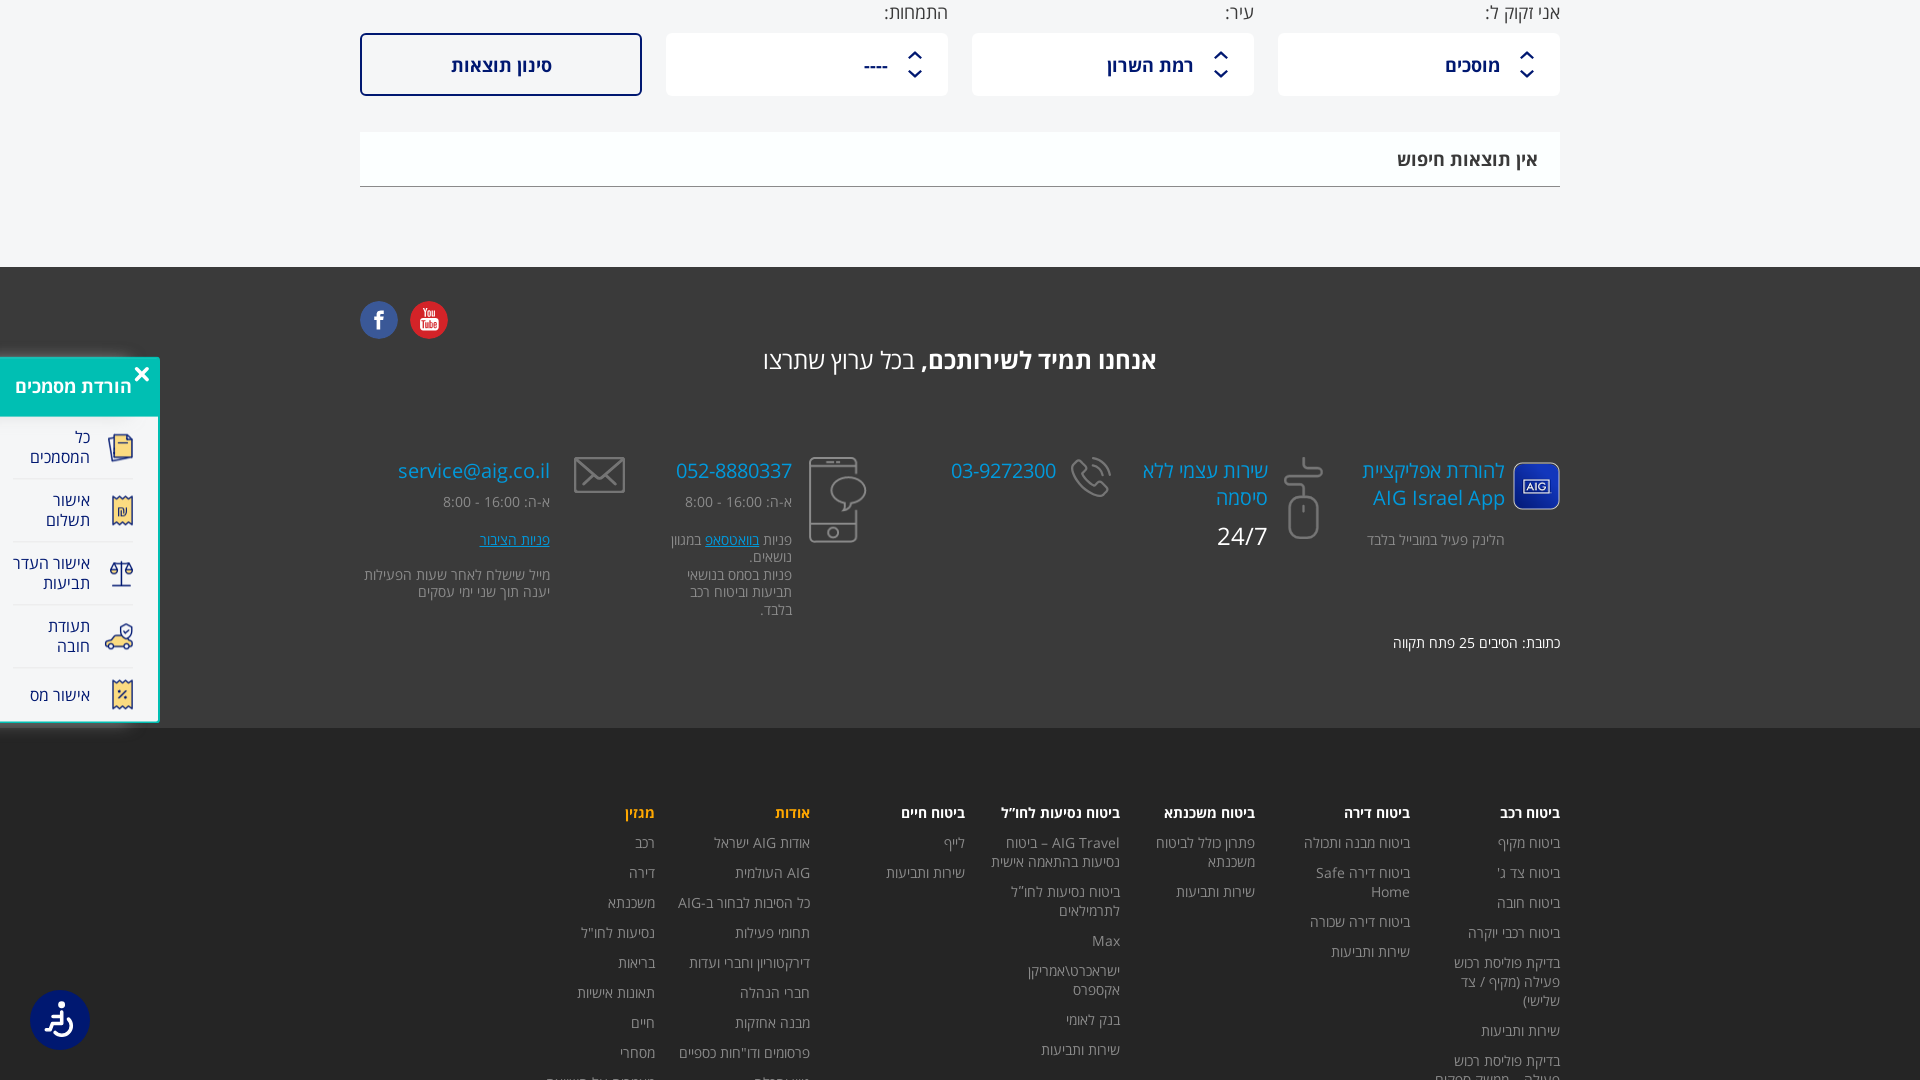

Selected 'General' from specialization dropdown on #filter-garages-murshe
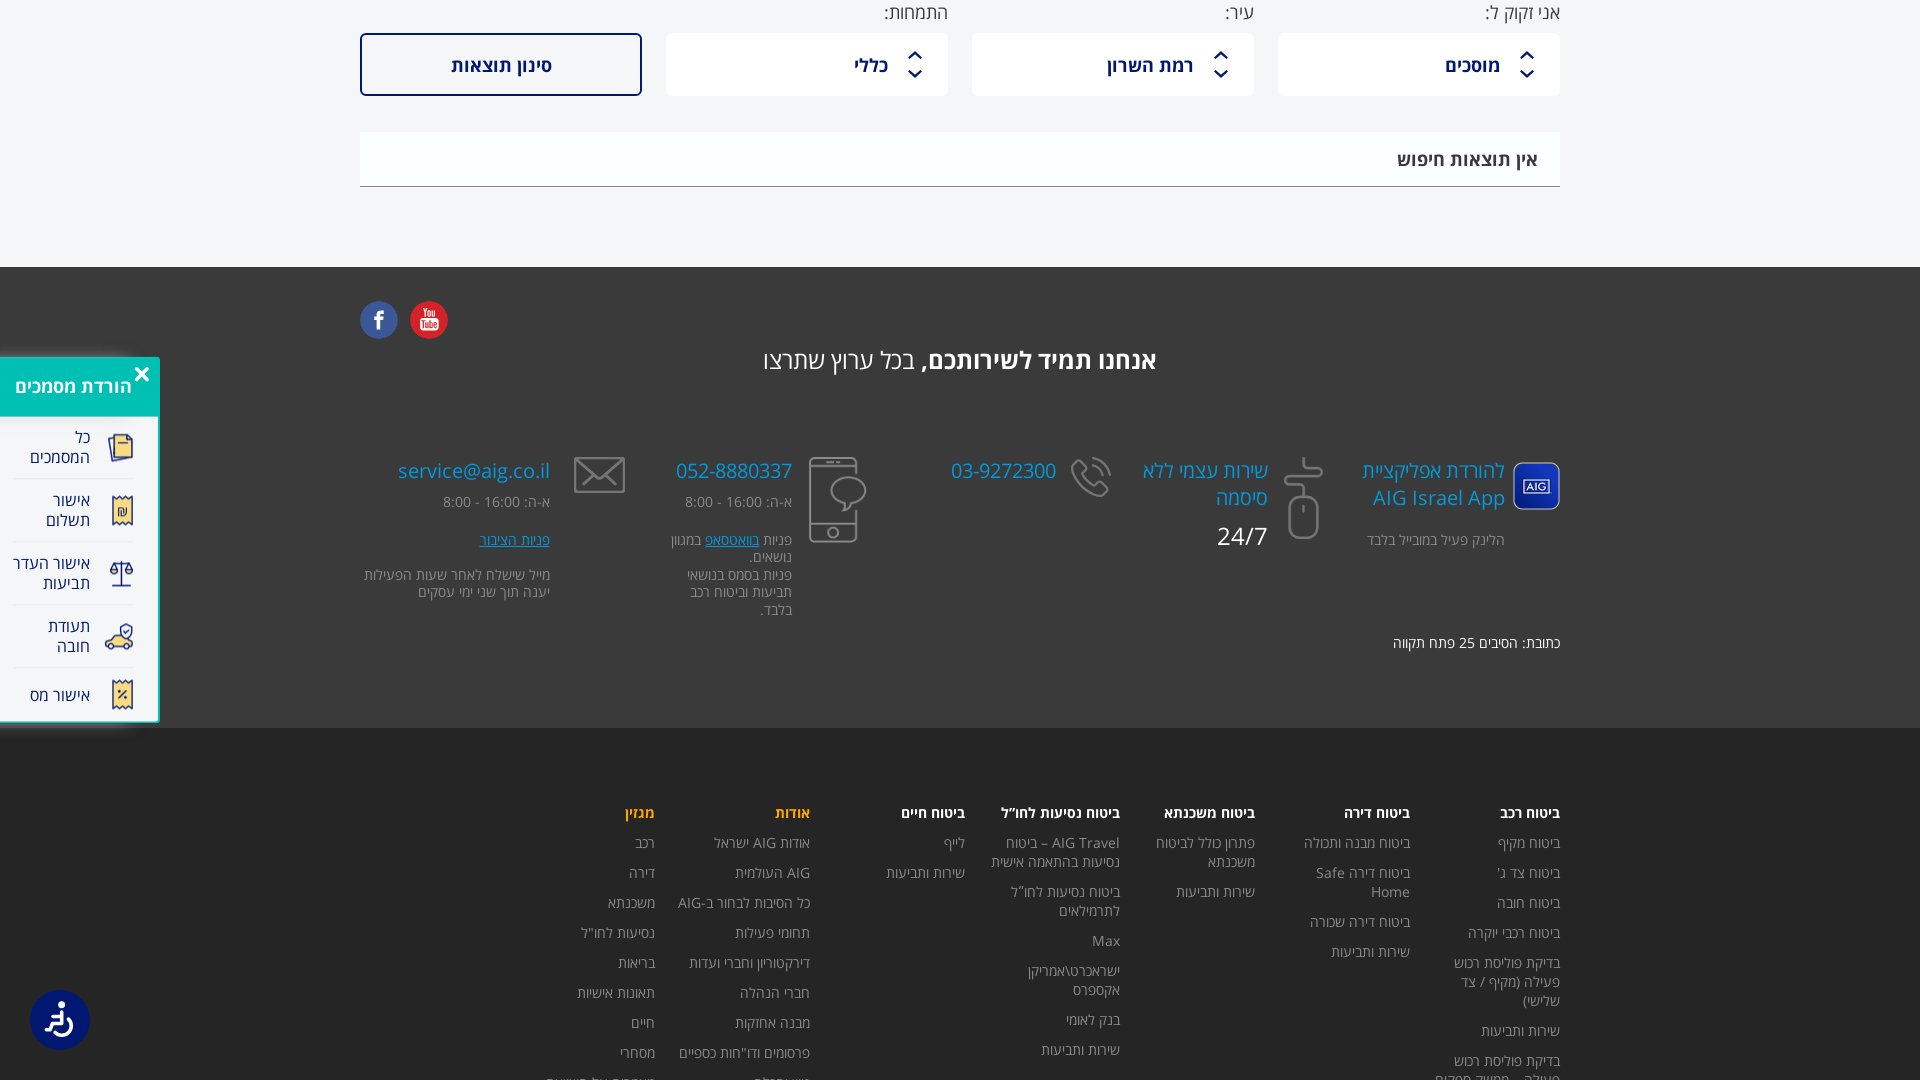

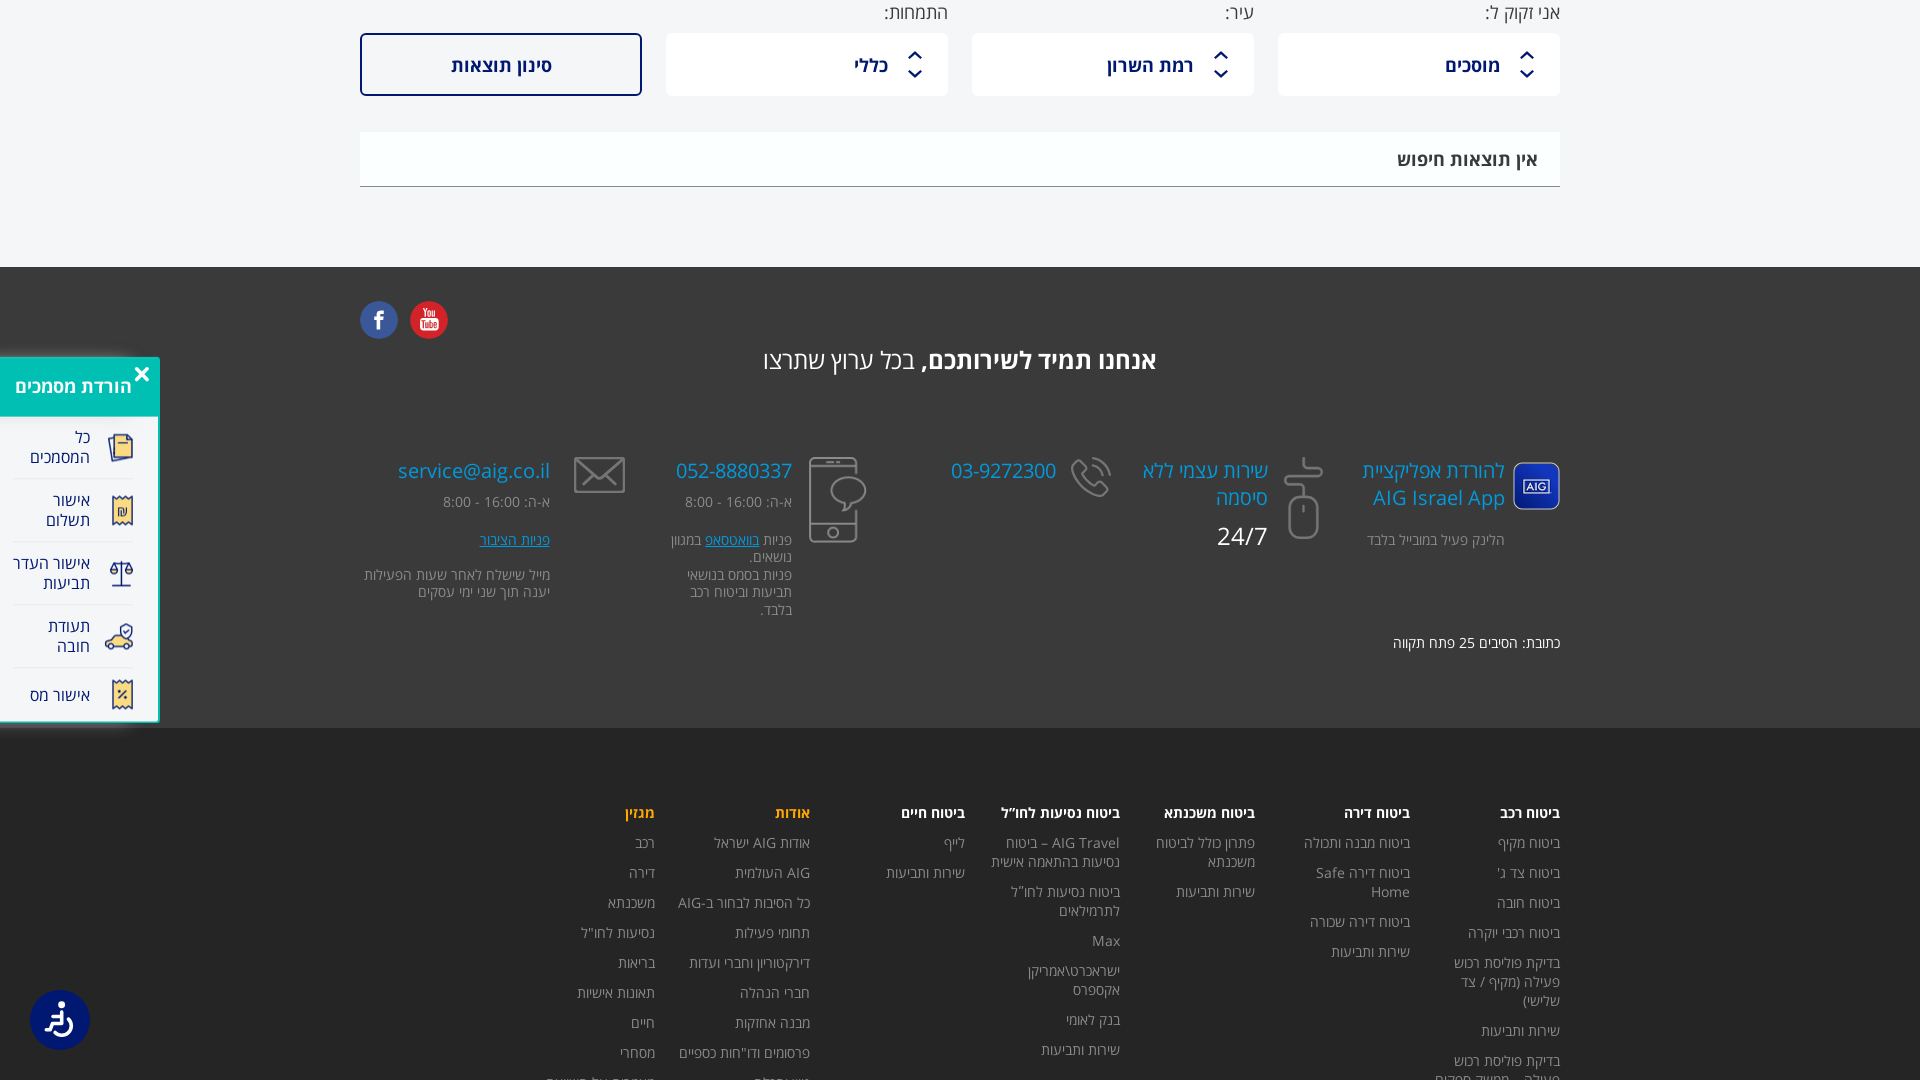